Tests that clicking the Contact link opens a modal with the "New message" heading

Starting URL: https://www.demoblaze.com/

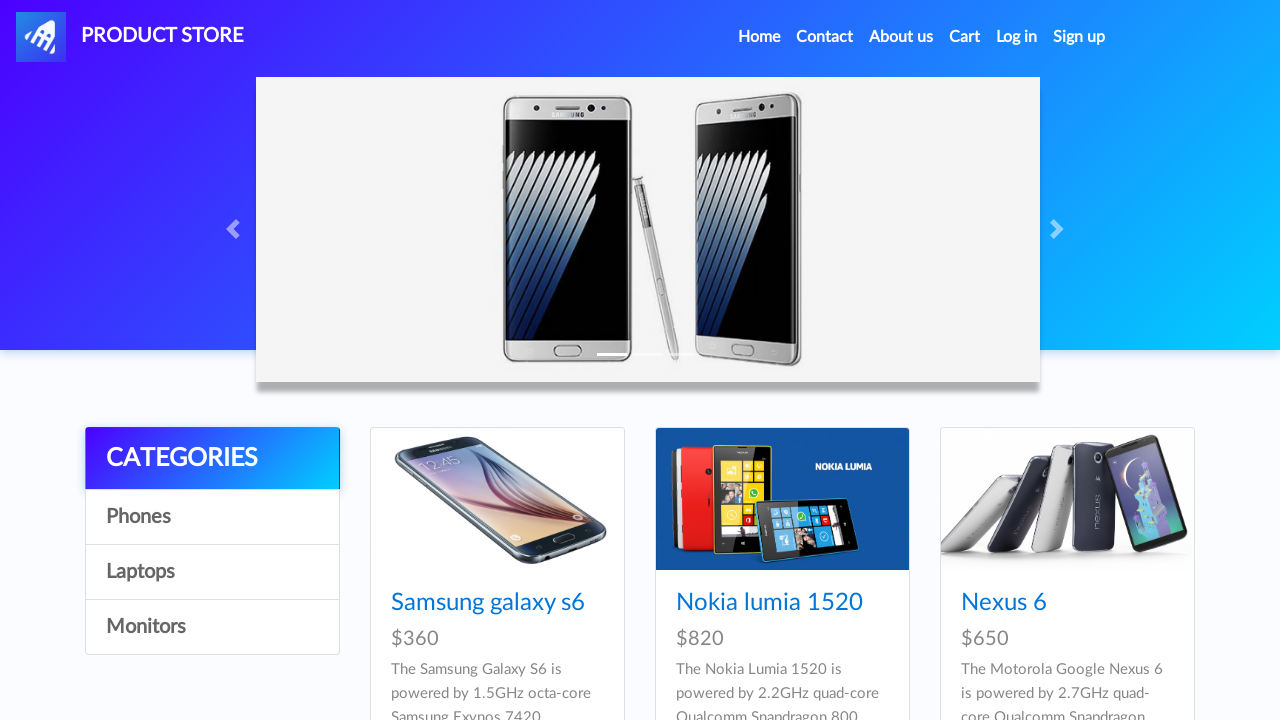

Clicked the Contact link at (825, 37) on internal:role=link[name="Contact"i]
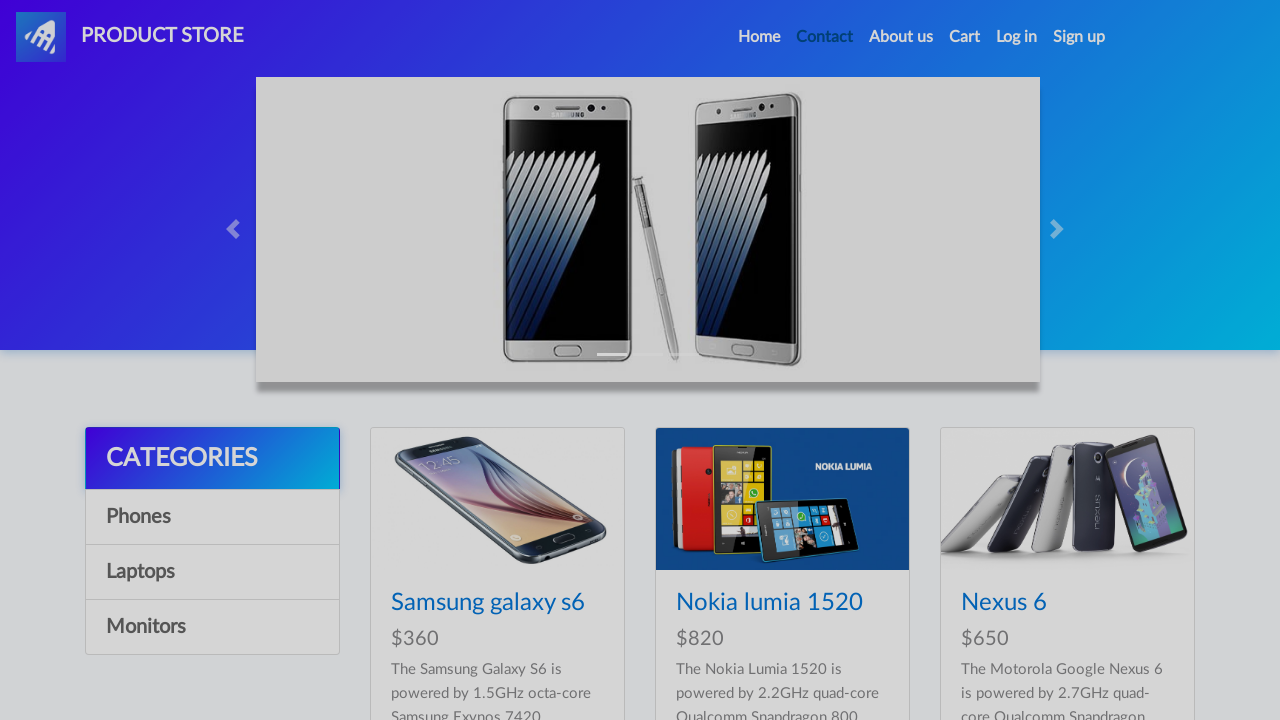

Modal opened with 'New message' heading visible
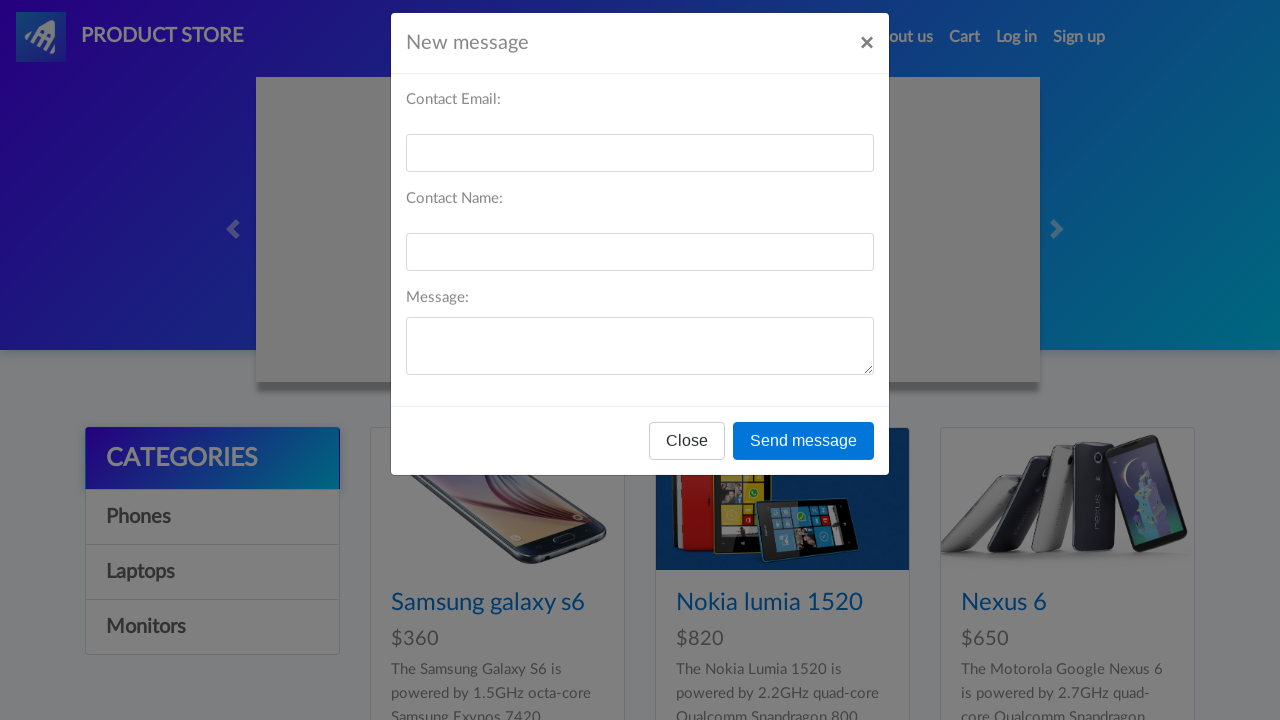

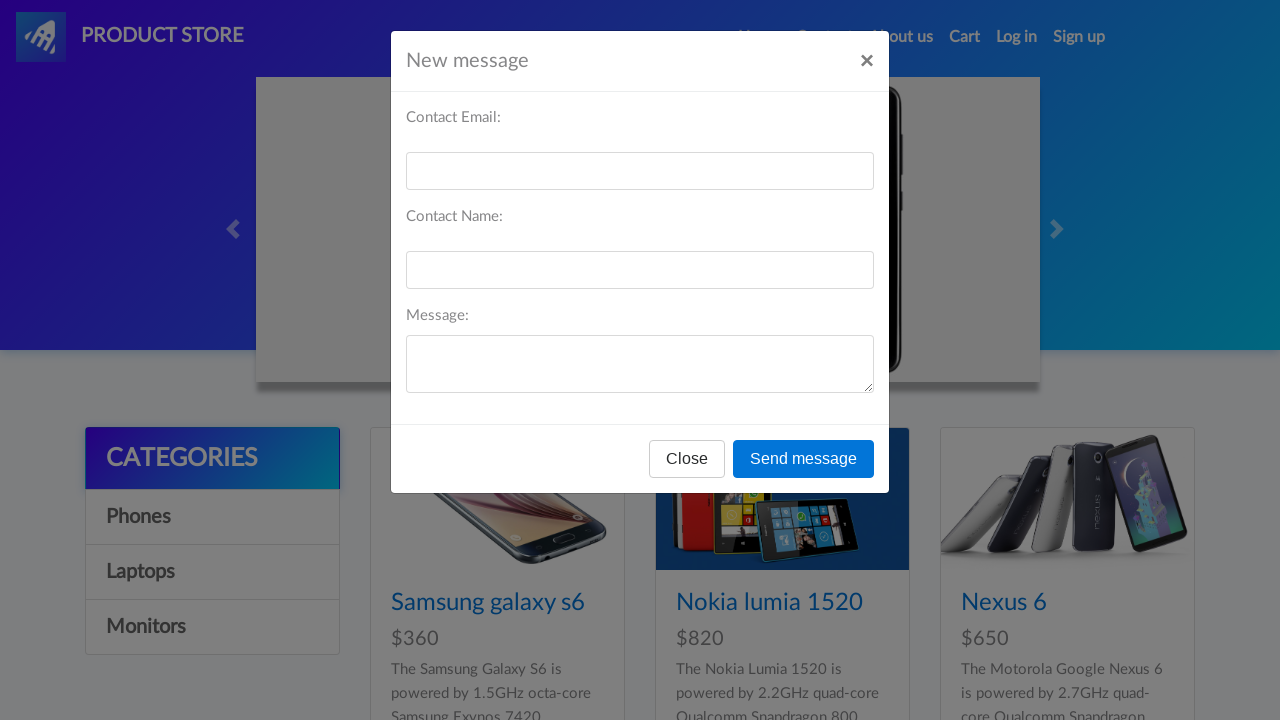